Tests JavaScript alert handling by triggering an information alert, reading its text, and dismissing it

Starting URL: https://the-internet.herokuapp.com/javascript_alerts

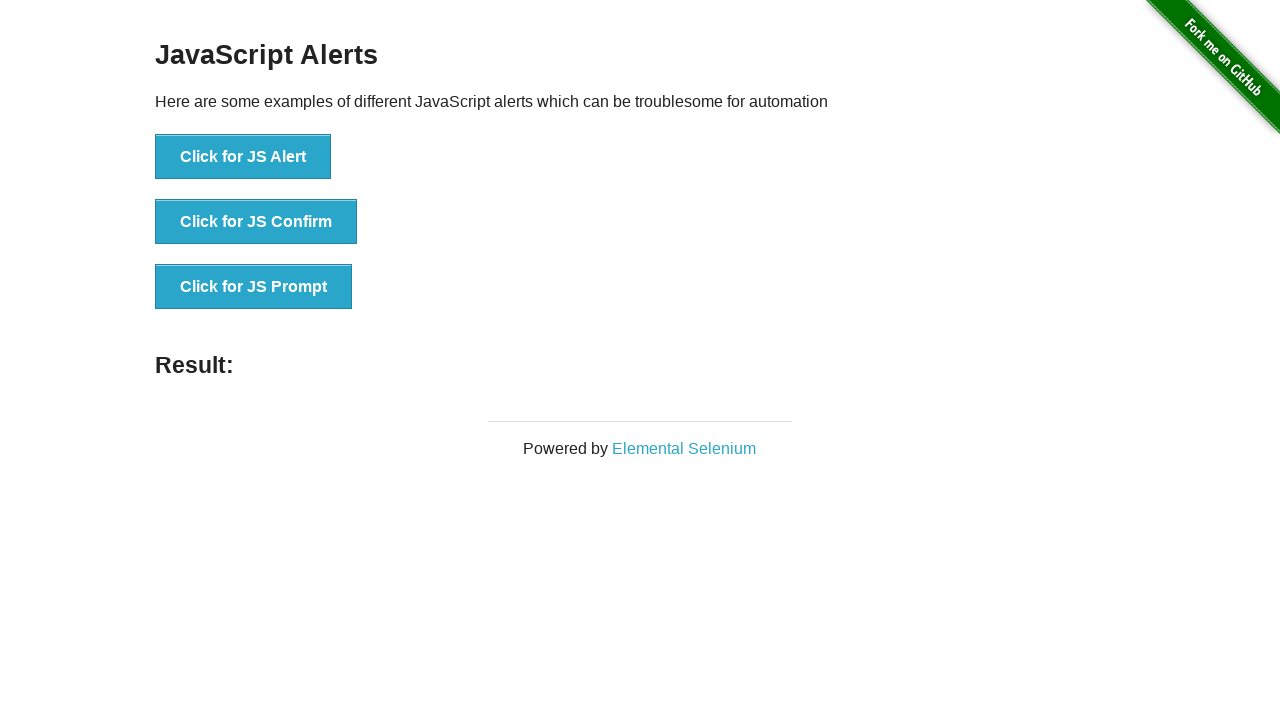

Clicked 'Click for JS Alert' button to trigger information alert at (243, 157) on xpath=//button[text()='Click for JS Alert']
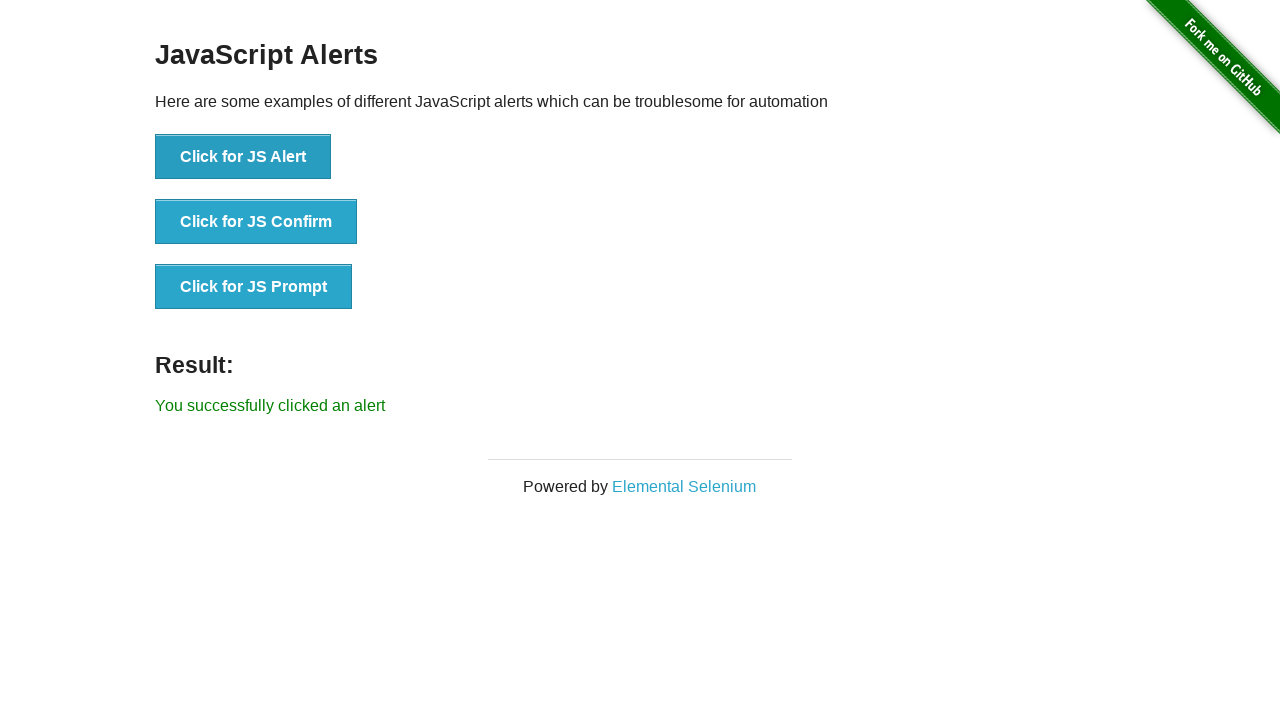

Set up dialog handler to dismiss alerts
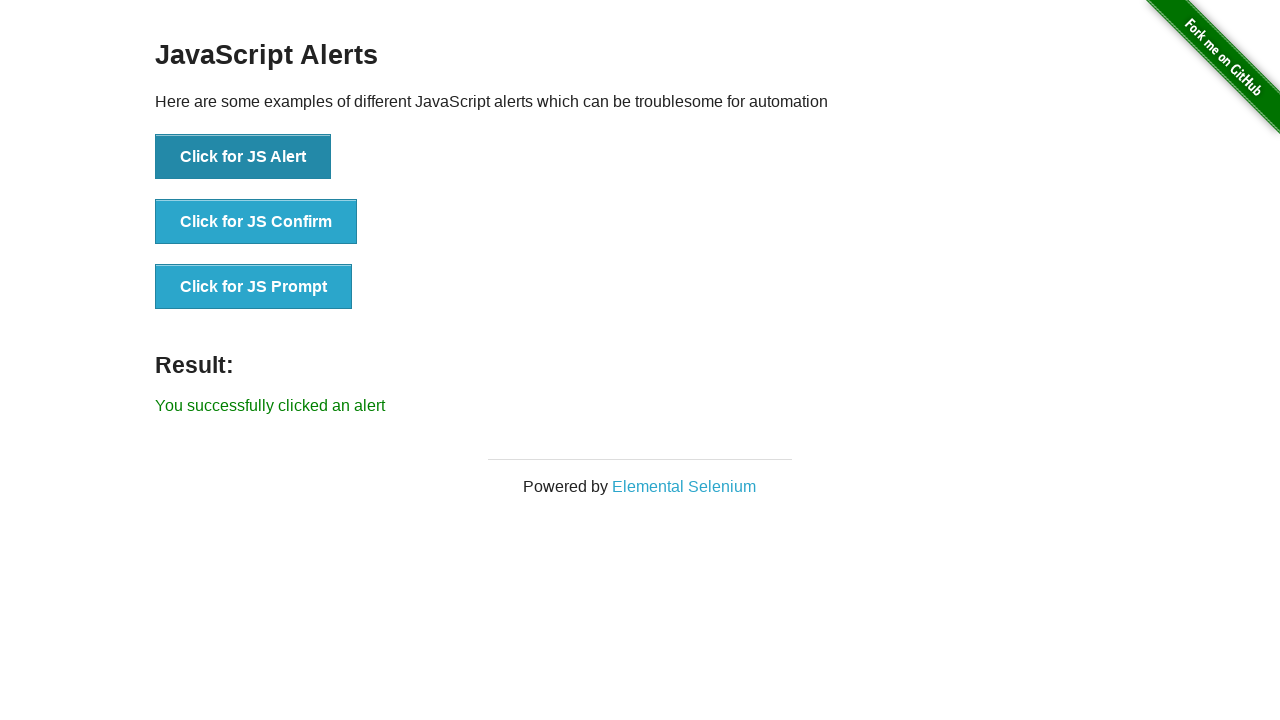

Clicked 'Click for JS Alert' button again to trigger alert at (243, 157) on xpath=//button[text()='Click for JS Alert']
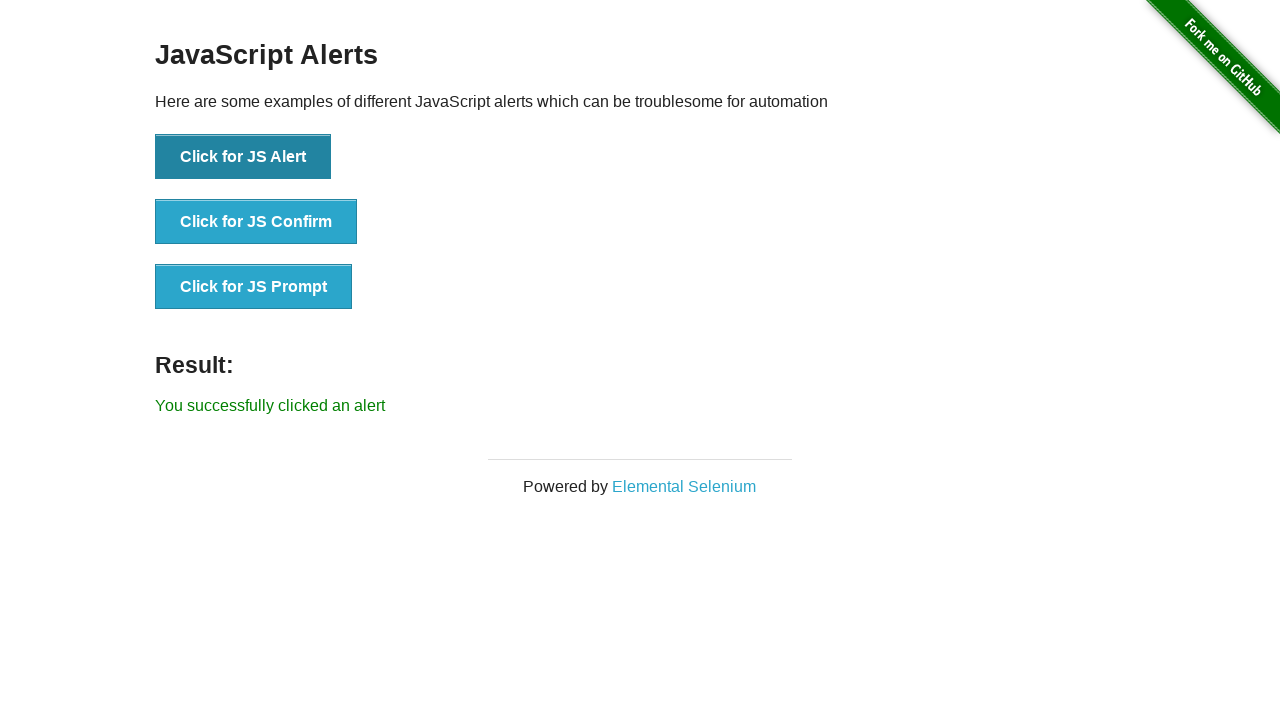

Alert was dismissed and result element appeared
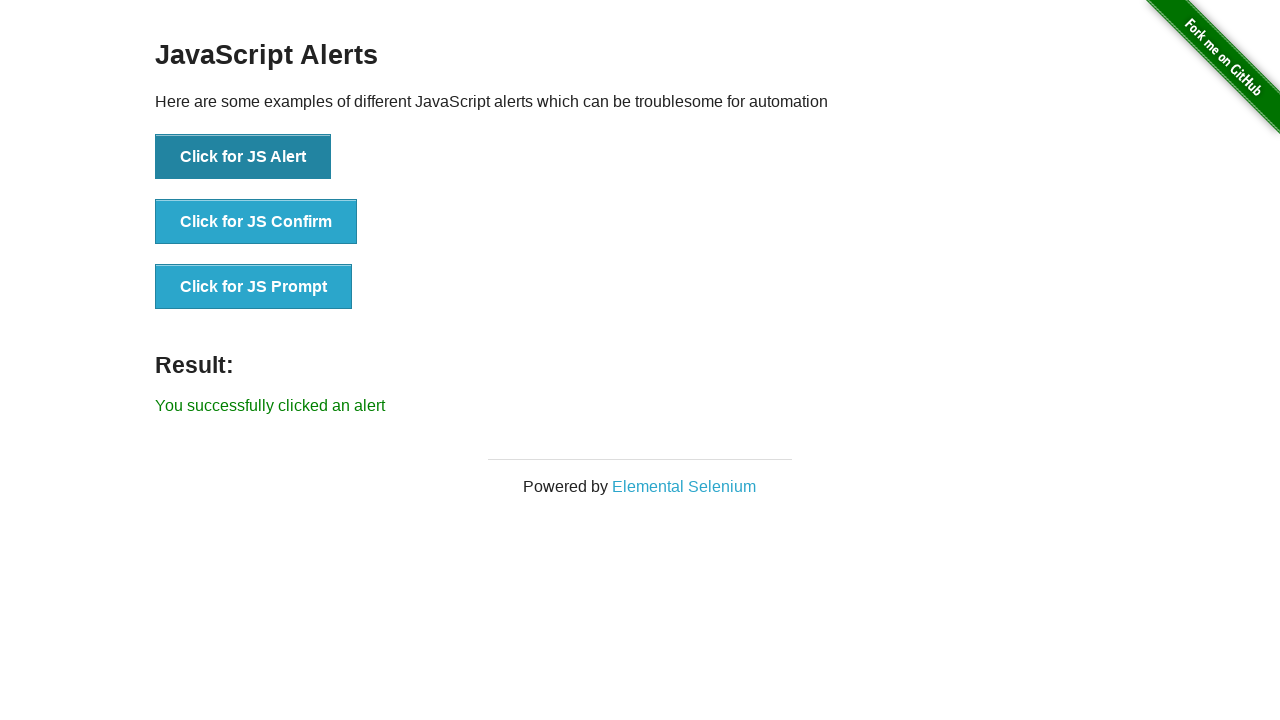

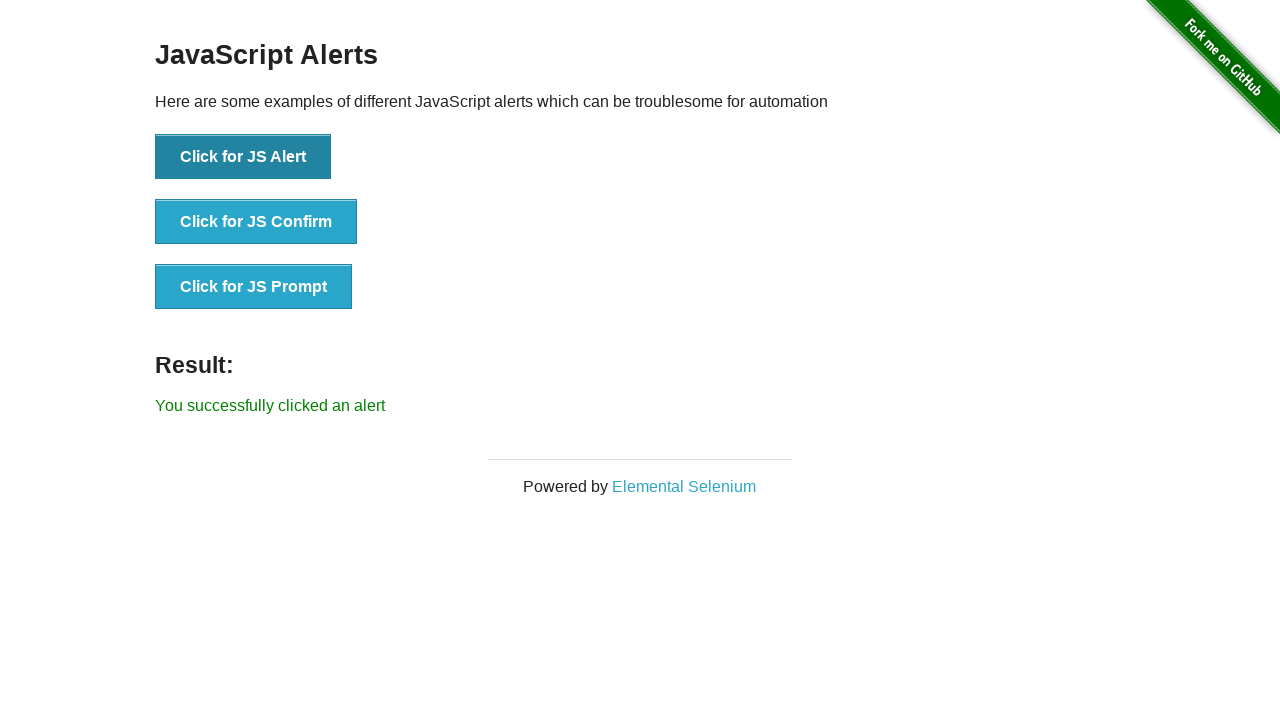